Verifies the American Eagle homepage loads correctly by checking the page title contains "American Eagle"

Starting URL: https://www.ae.com

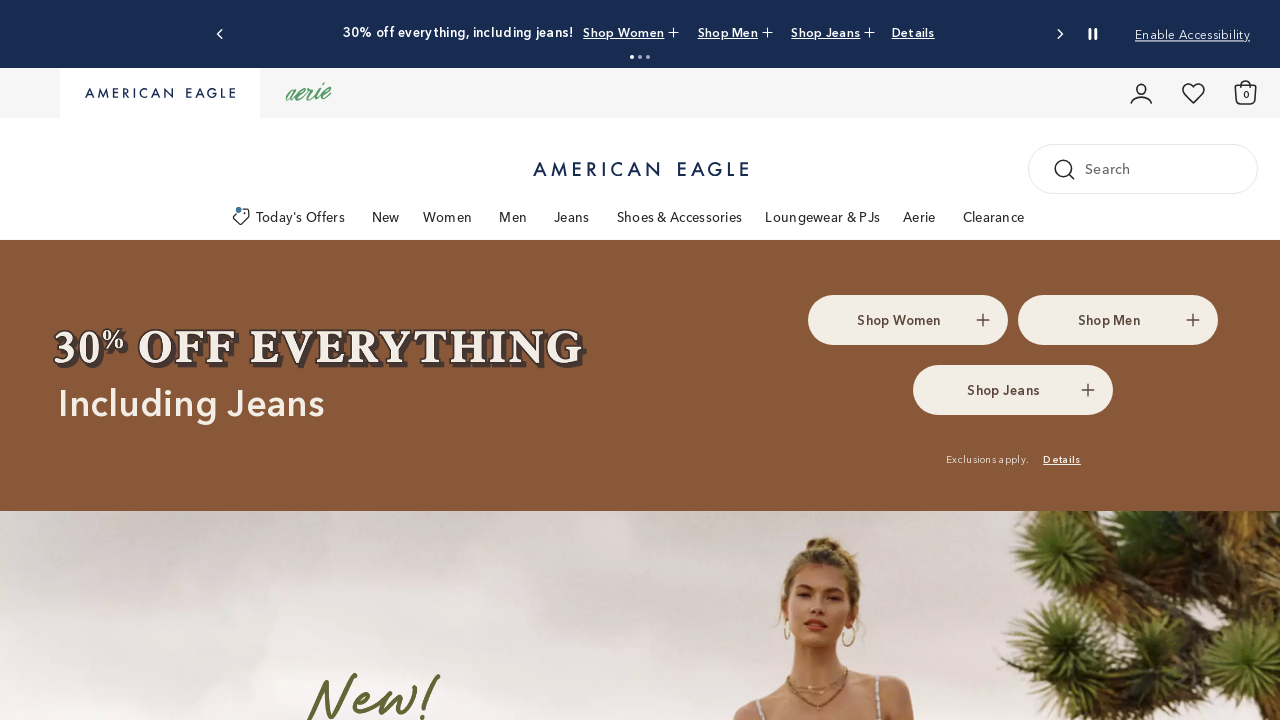

Verified page title contains 'American Eagle'
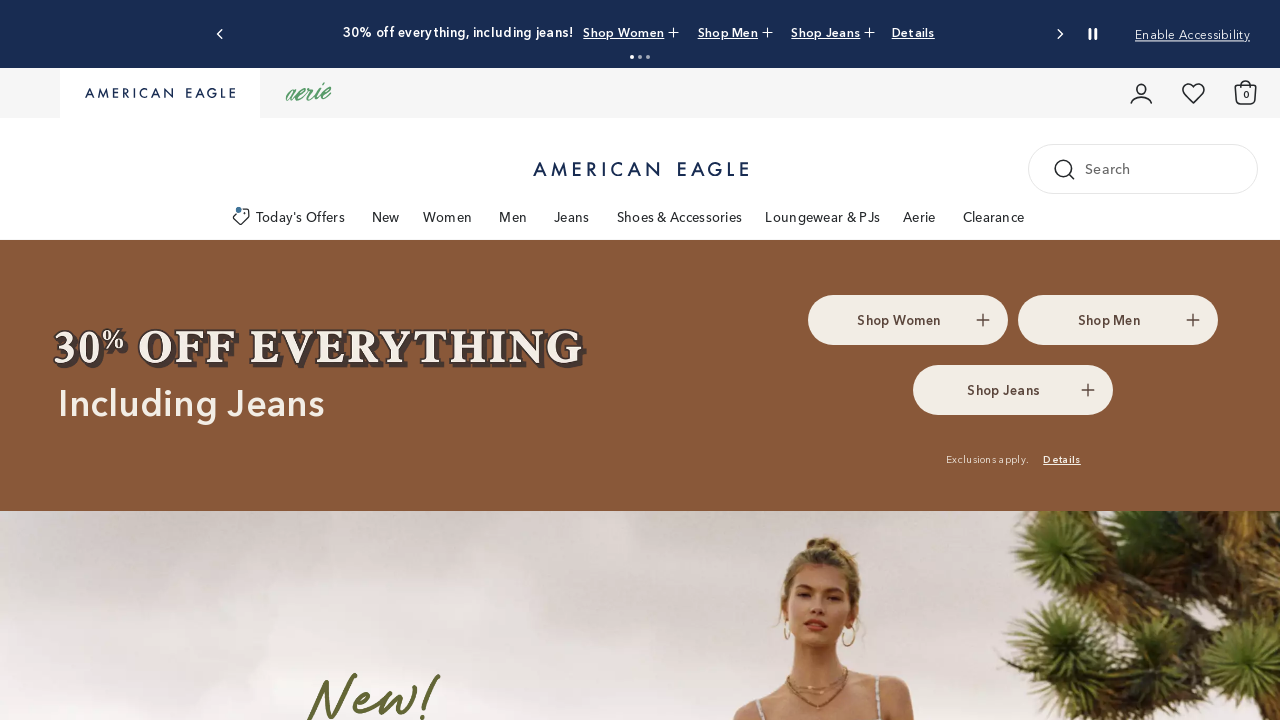

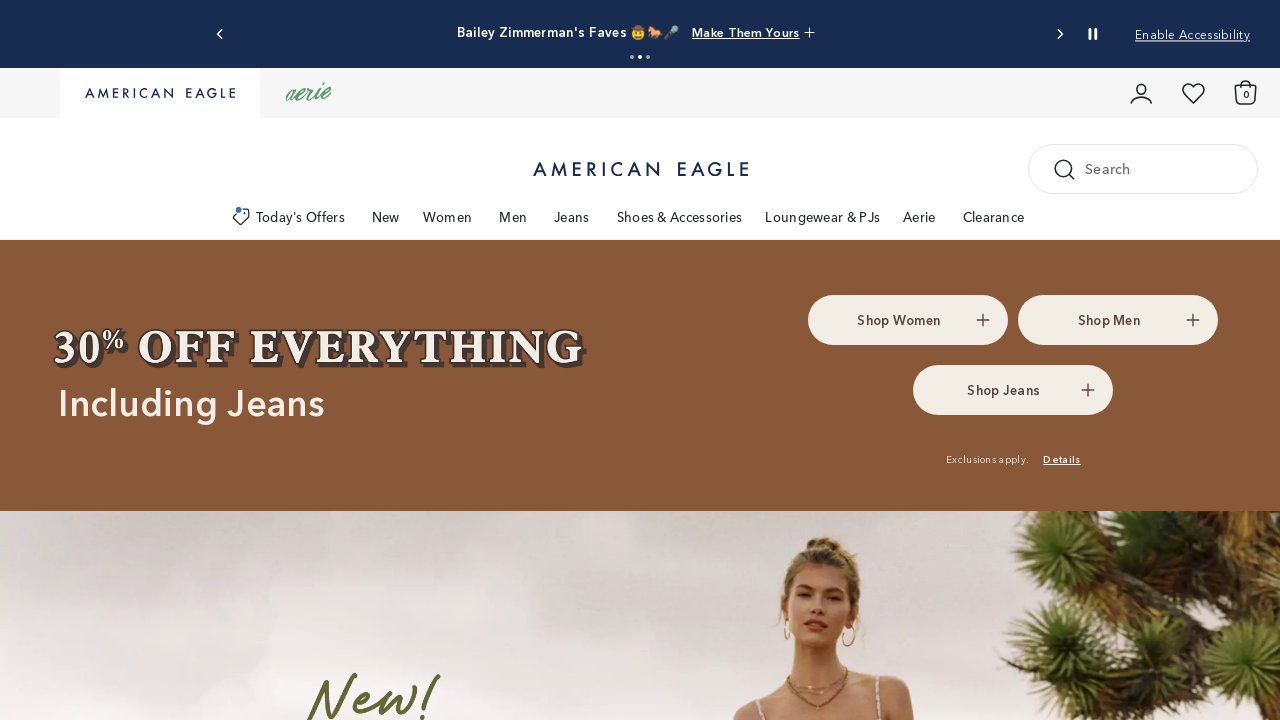